Tests browser prompt dialog handling by clicking a prompt button, entering a name in the dialog, and verifying the result is displayed on the page

Starting URL: https://demoqa.com/alerts

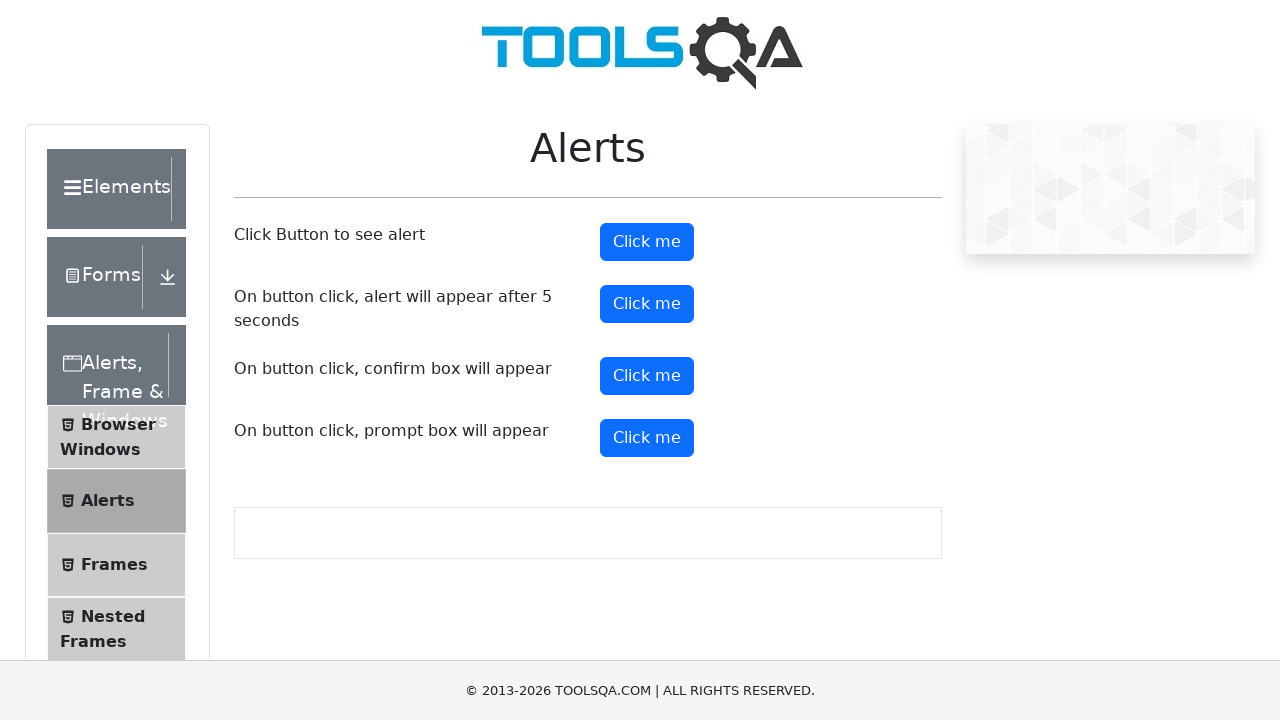

Waited for prompt button to be visible
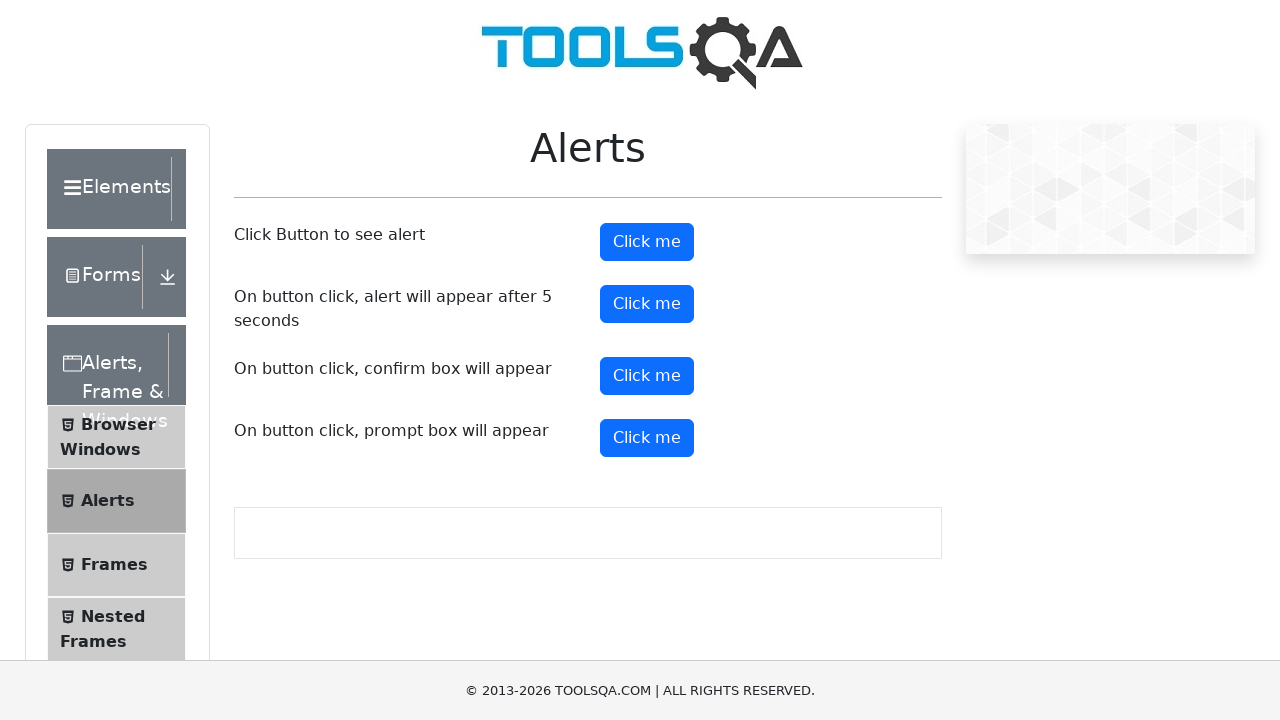

Set up dialog handler to accept prompt with 'John Smith'
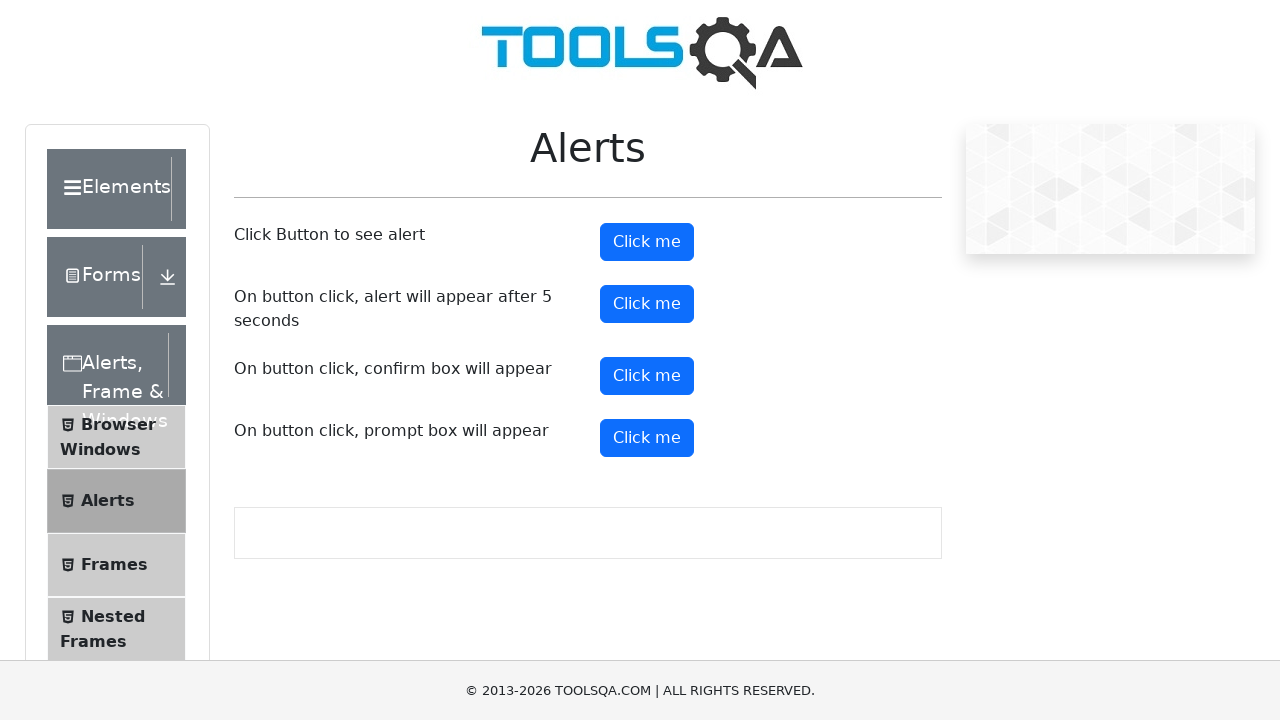

Clicked prompt button to trigger dialog at (647, 438) on #promtButton
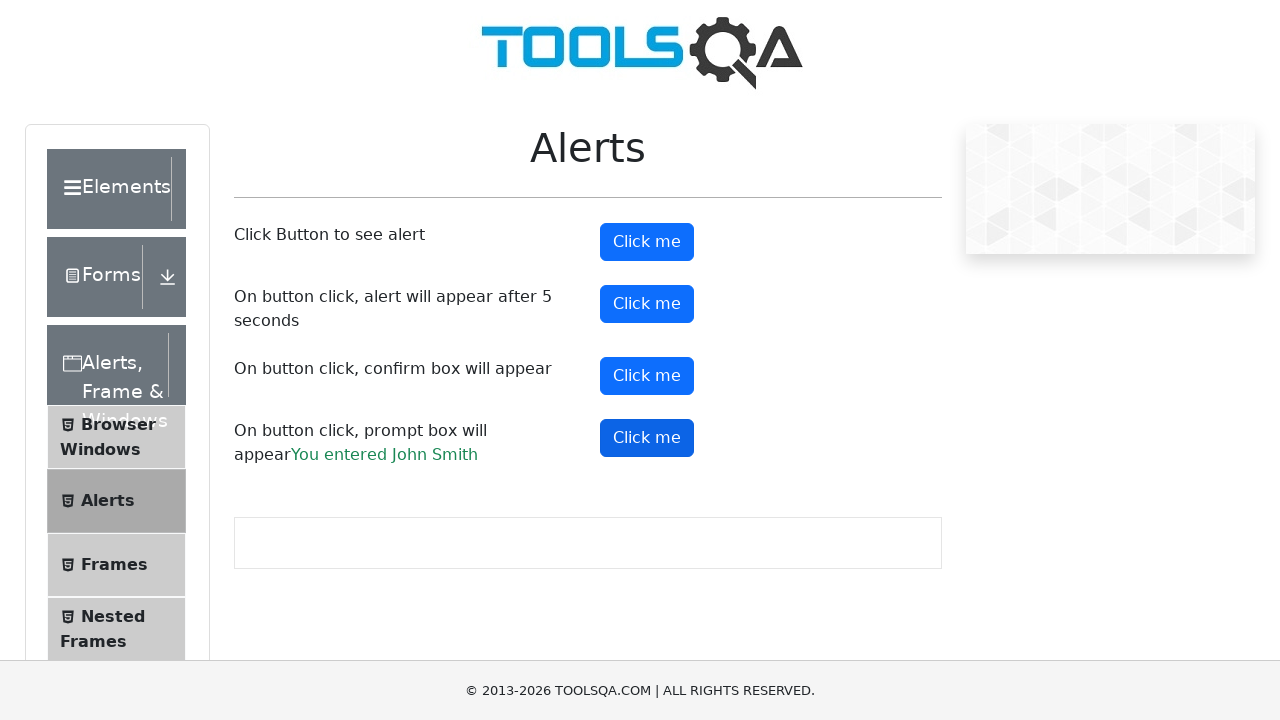

Prompt result text displayed on page
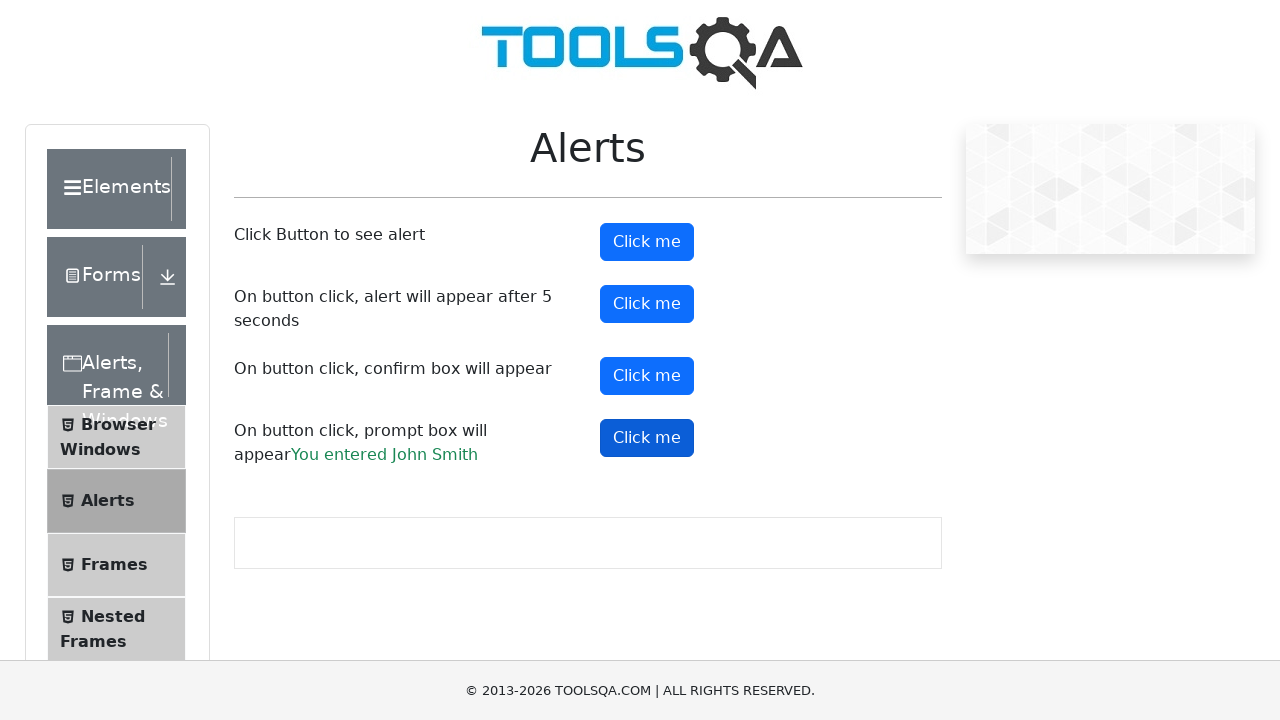

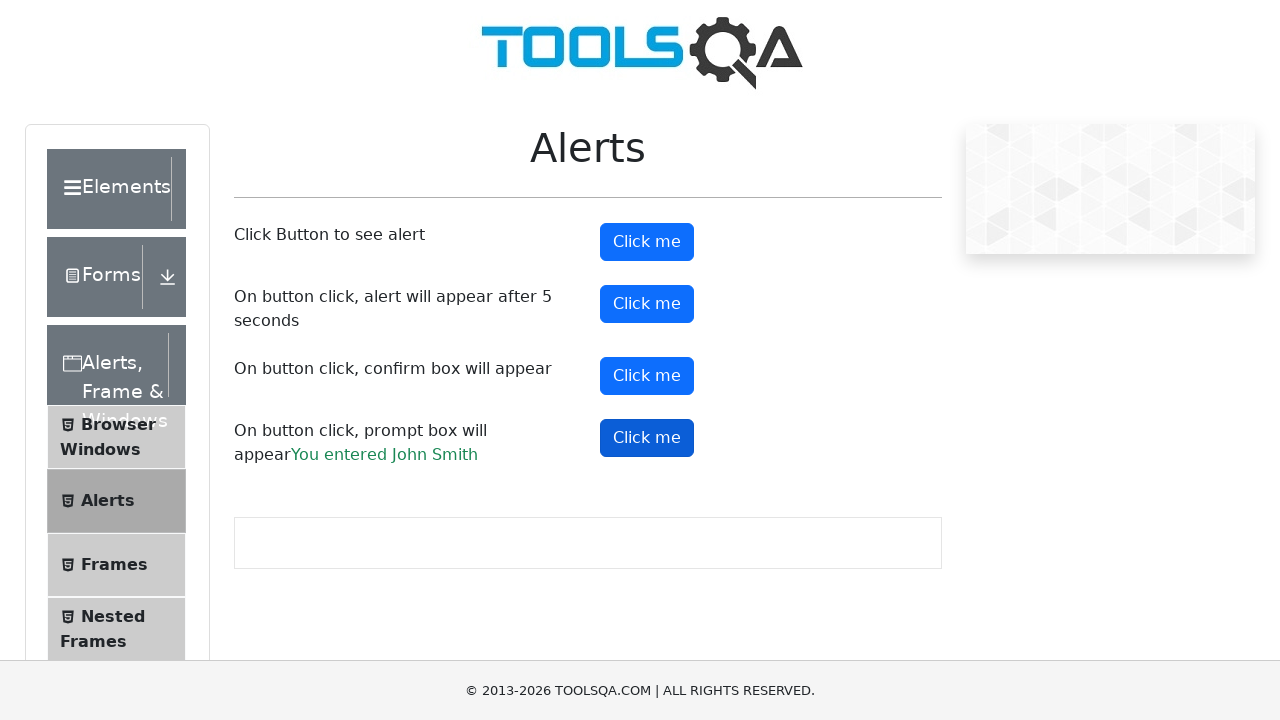